Tests adding specific vegetables (Tomato, Cauliflower, Carrot, Cucumber) to a shopping cart by iterating through product listings and clicking "ADD TO CART" for matching items

Starting URL: https://rahulshettyacademy.com/seleniumPractise/#

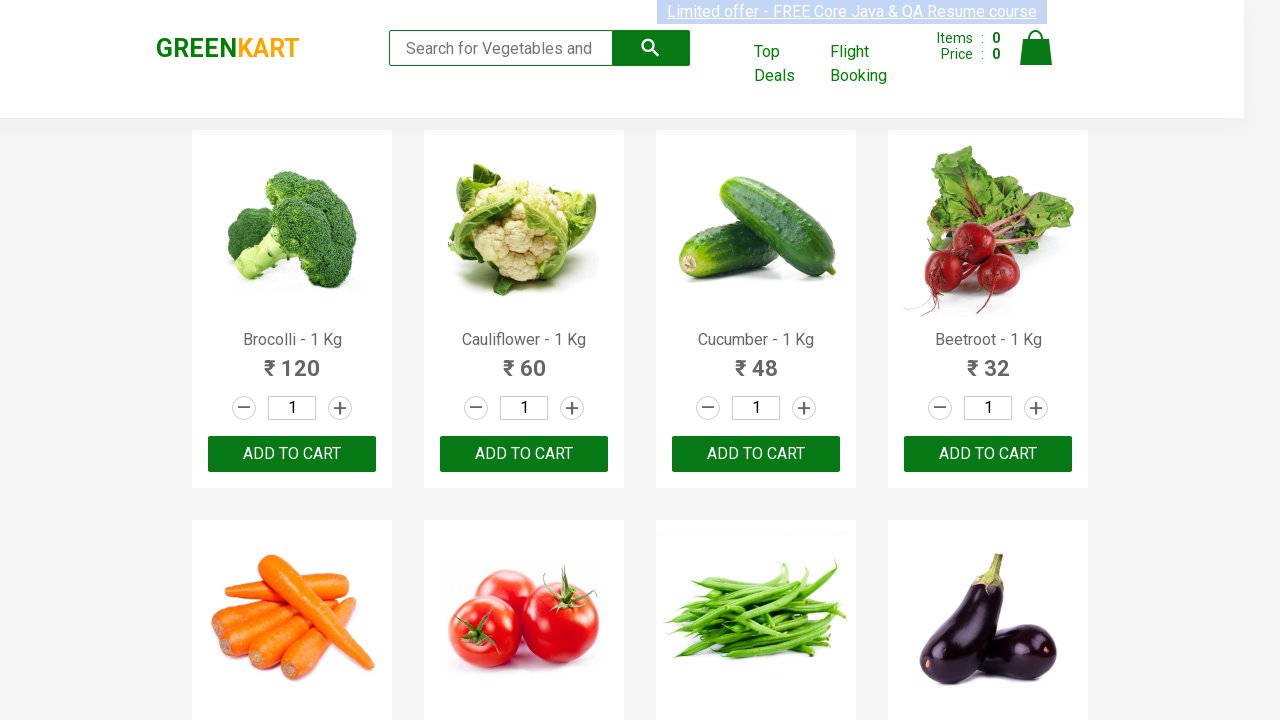

Product listings loaded on the Ecart page
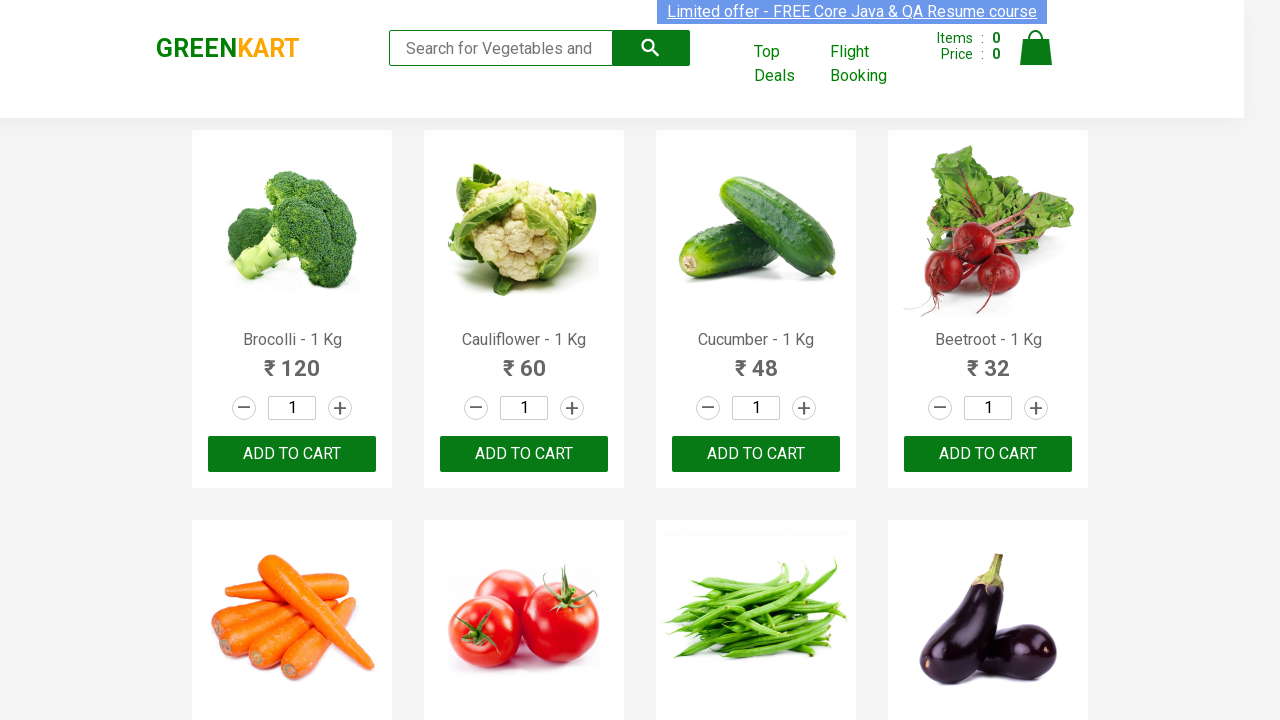

Retrieved all product name elements from the page
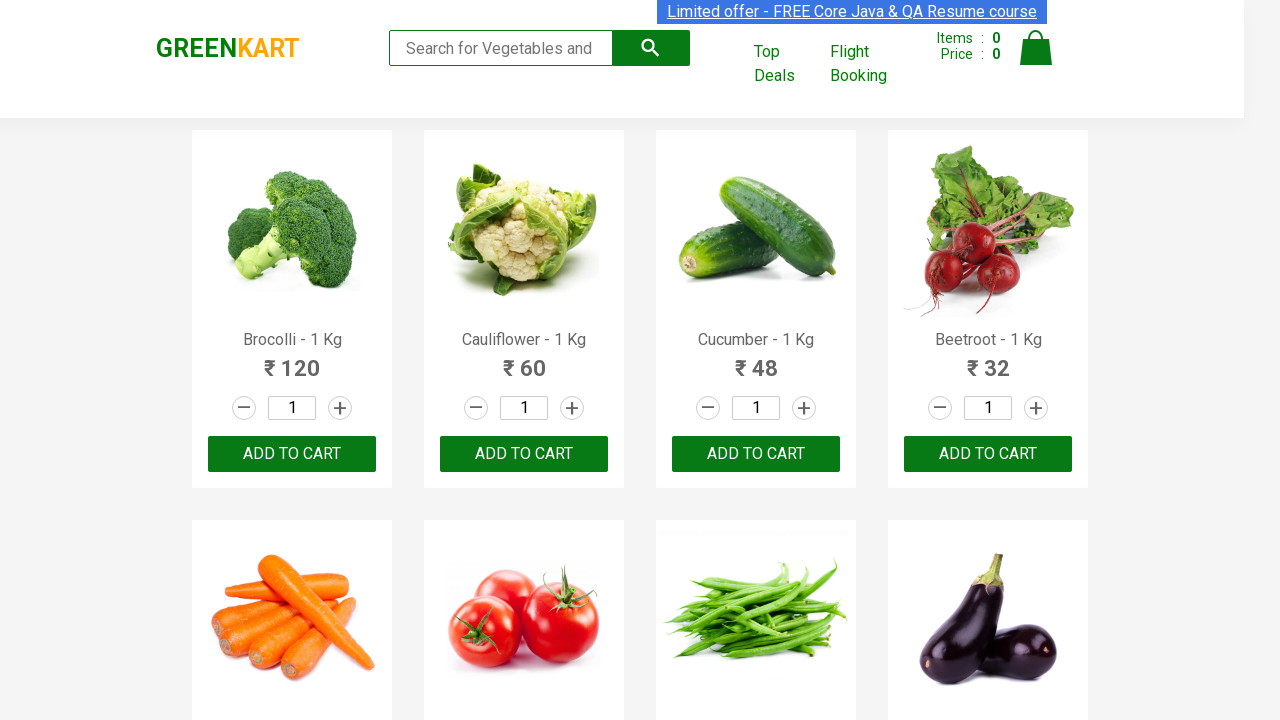

Clicked ADD TO CART button for Cauliflower
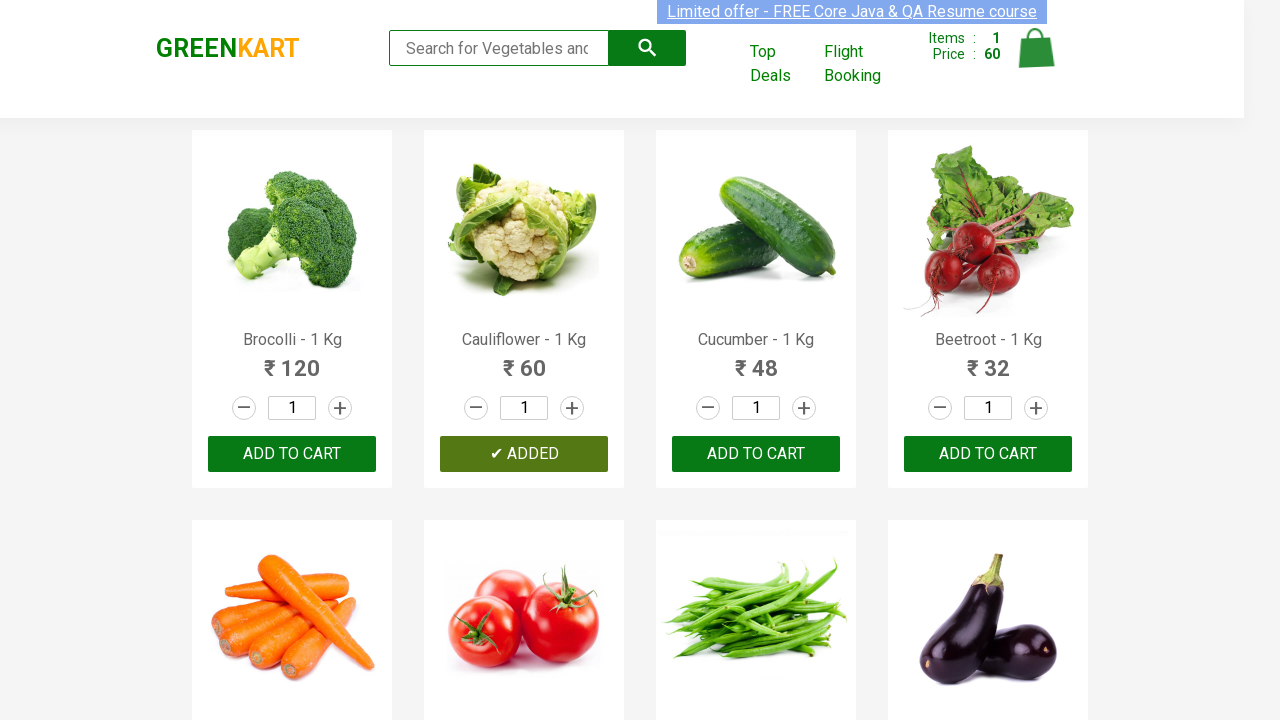

Waited for cart to update after adding Cauliflower
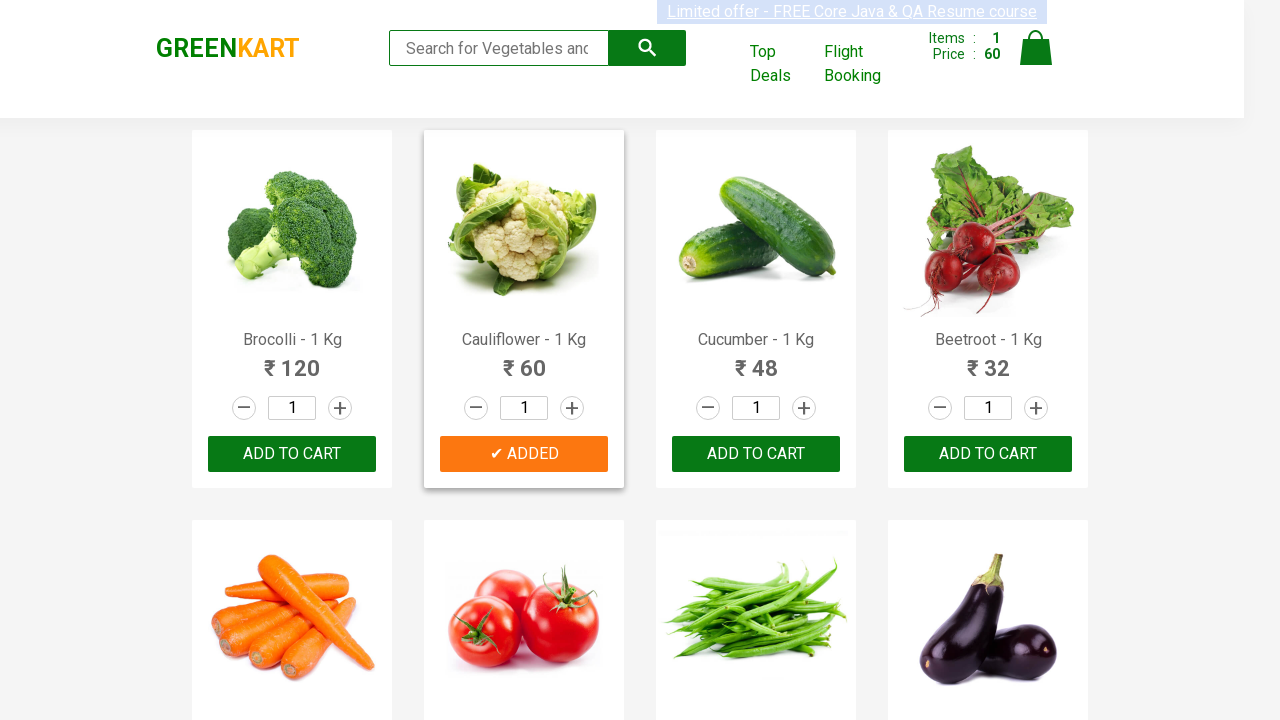

Clicked ADD TO CART button for Cucumber
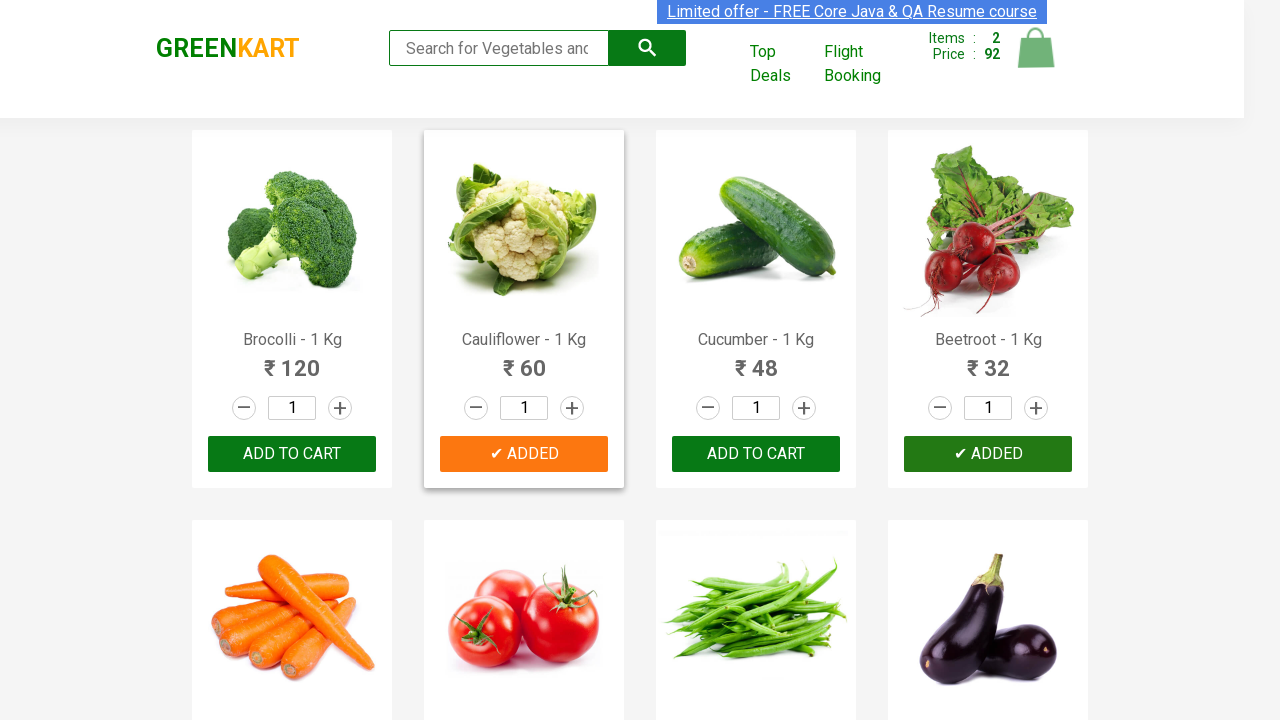

Waited for cart to update after adding Cucumber
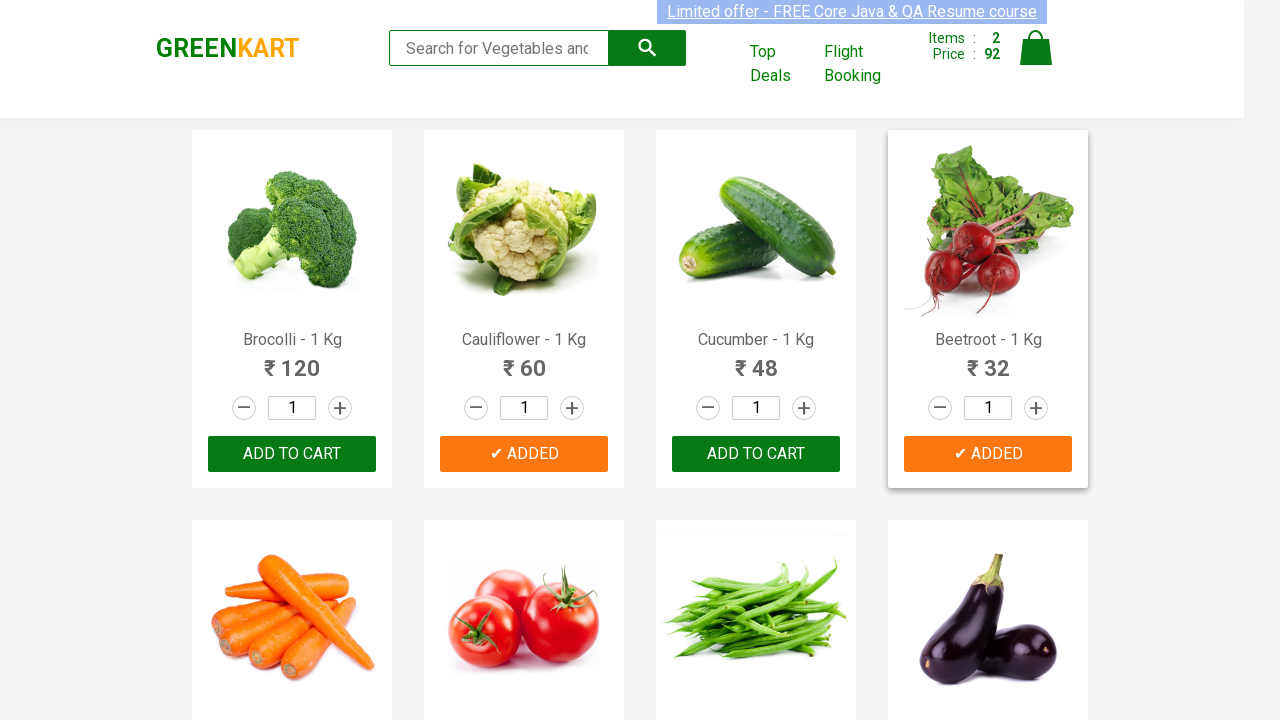

Clicked ADD TO CART button for Carrot
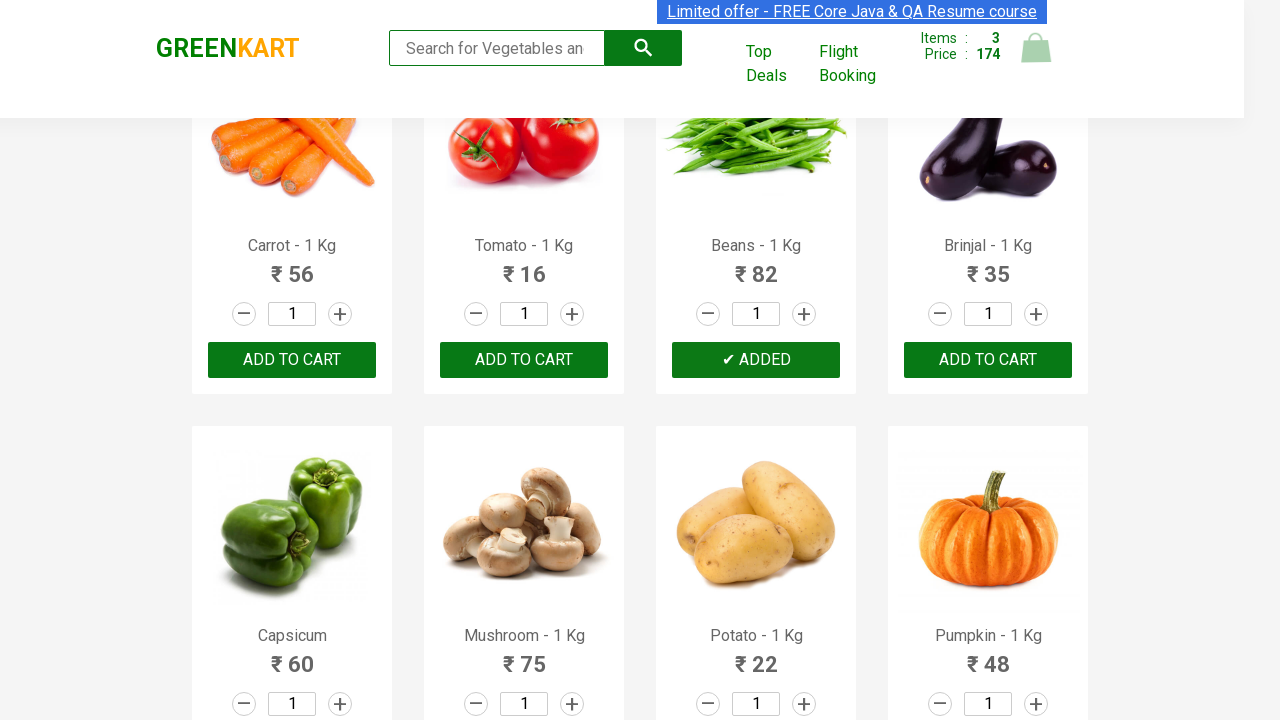

Waited for cart to update after adding Carrot
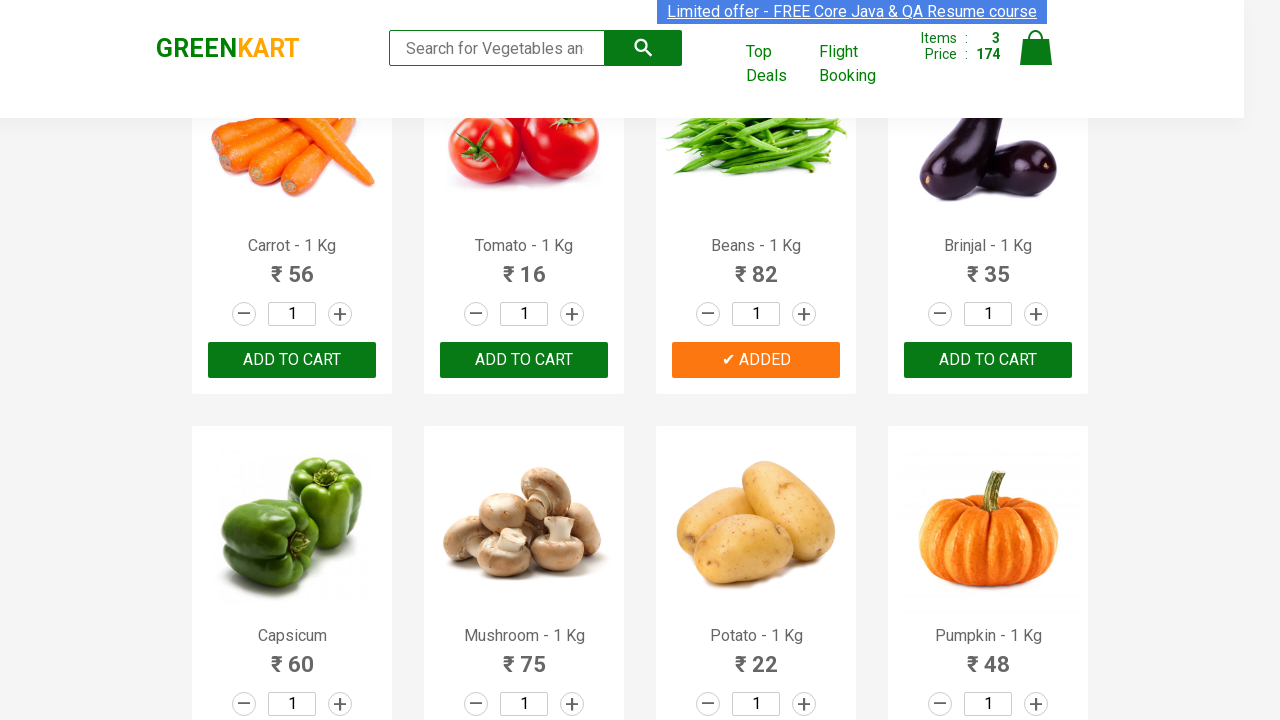

Clicked ADD TO CART button for Tomato
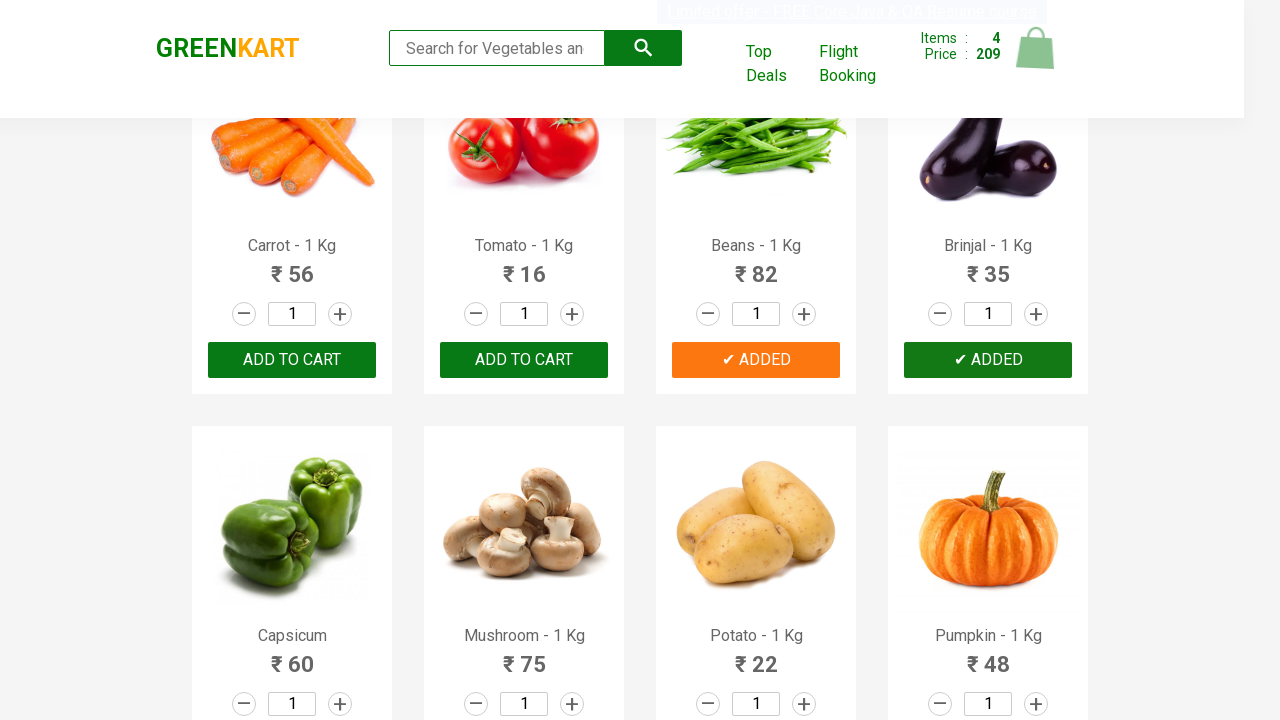

Waited for cart to update after adding Tomato
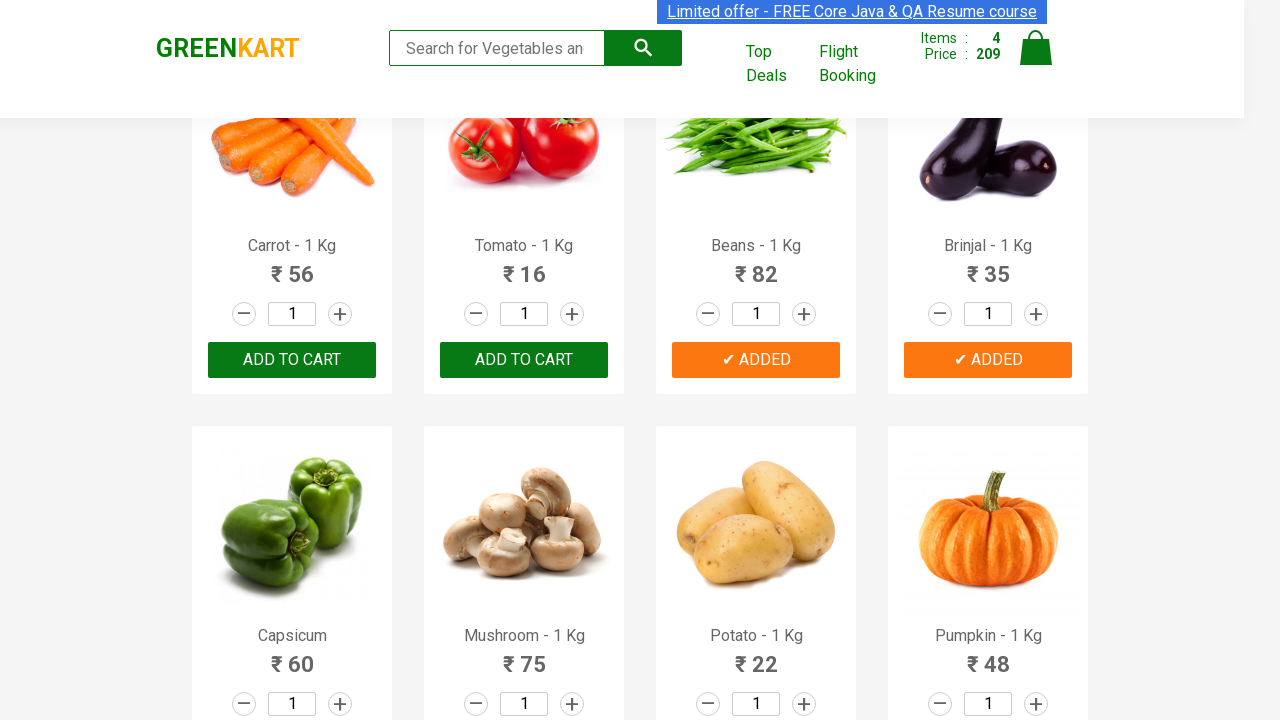

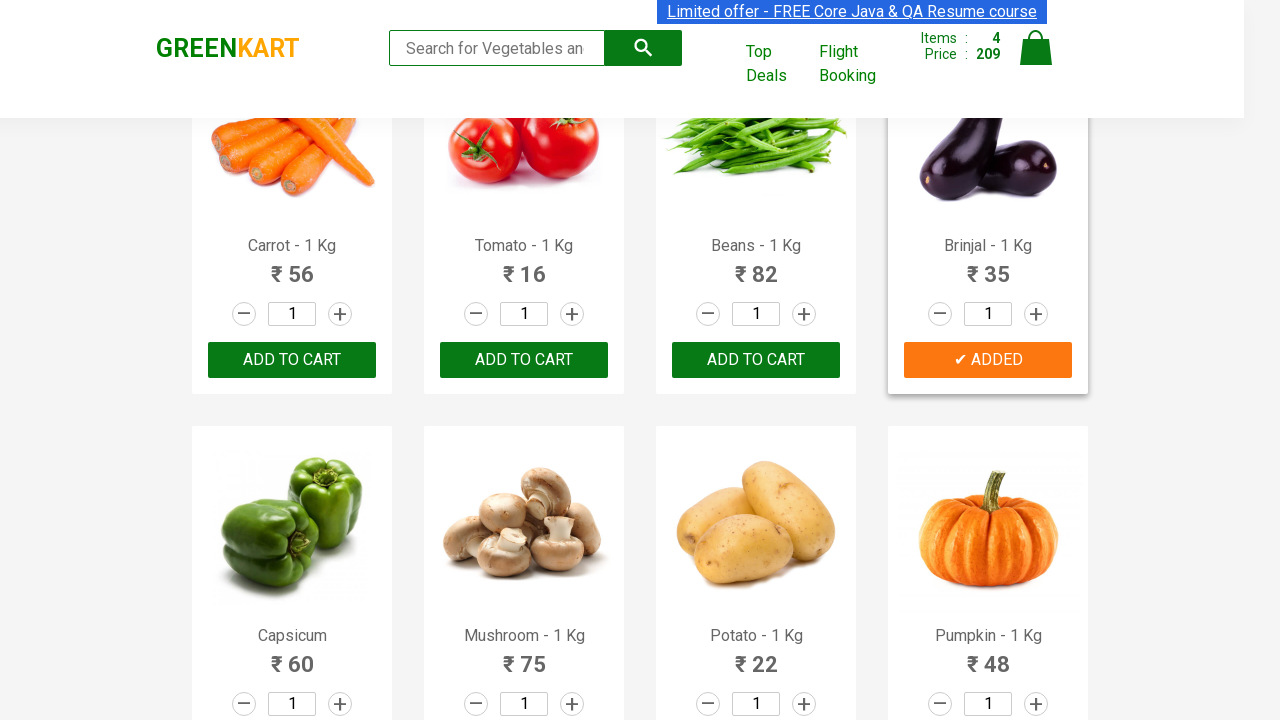